Tests page scrolling functionality by scrolling to the bottom of the page and then back to the top using JavaScript execution

Starting URL: https://www.opencart.com/

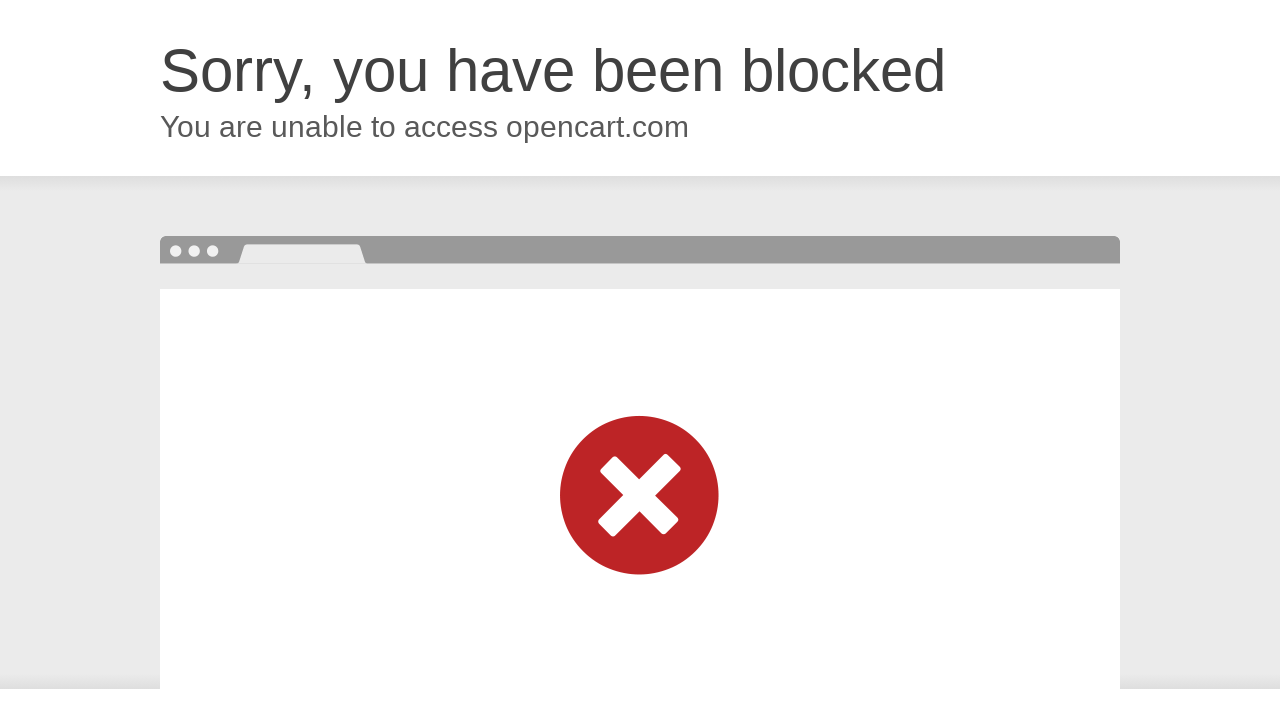

Scrolled to the bottom of the page
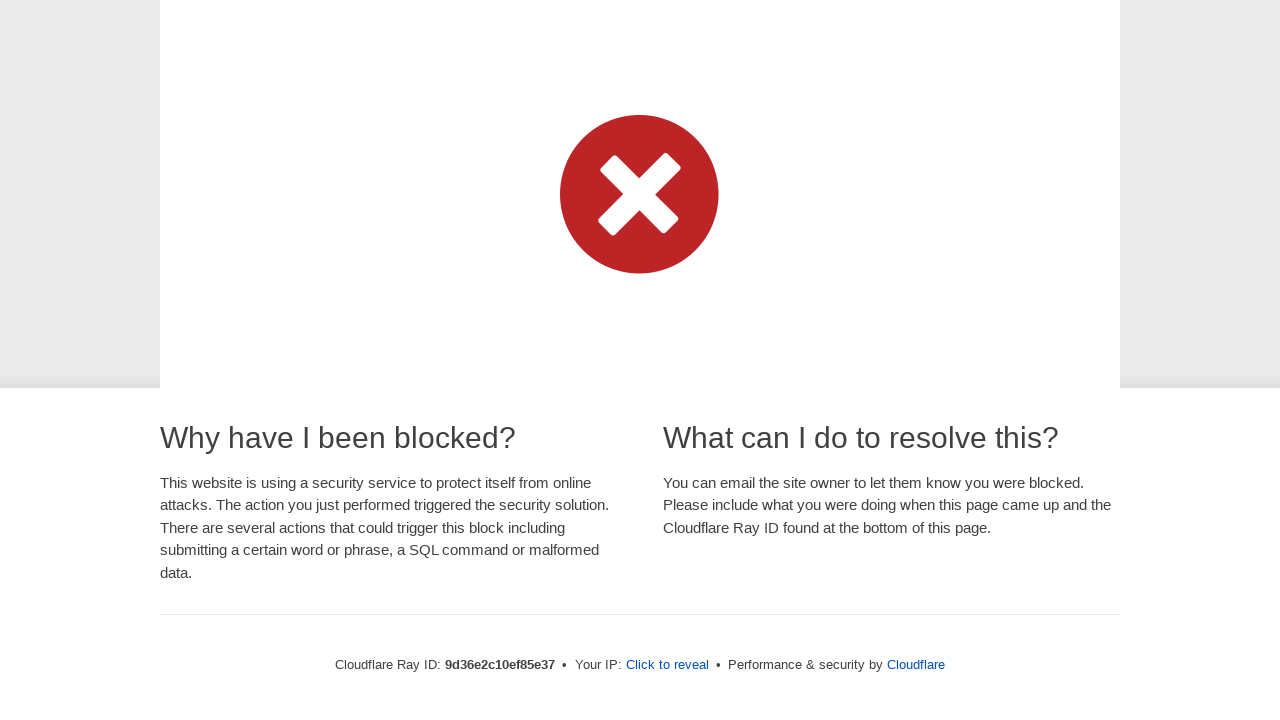

Waited for scroll animation to complete
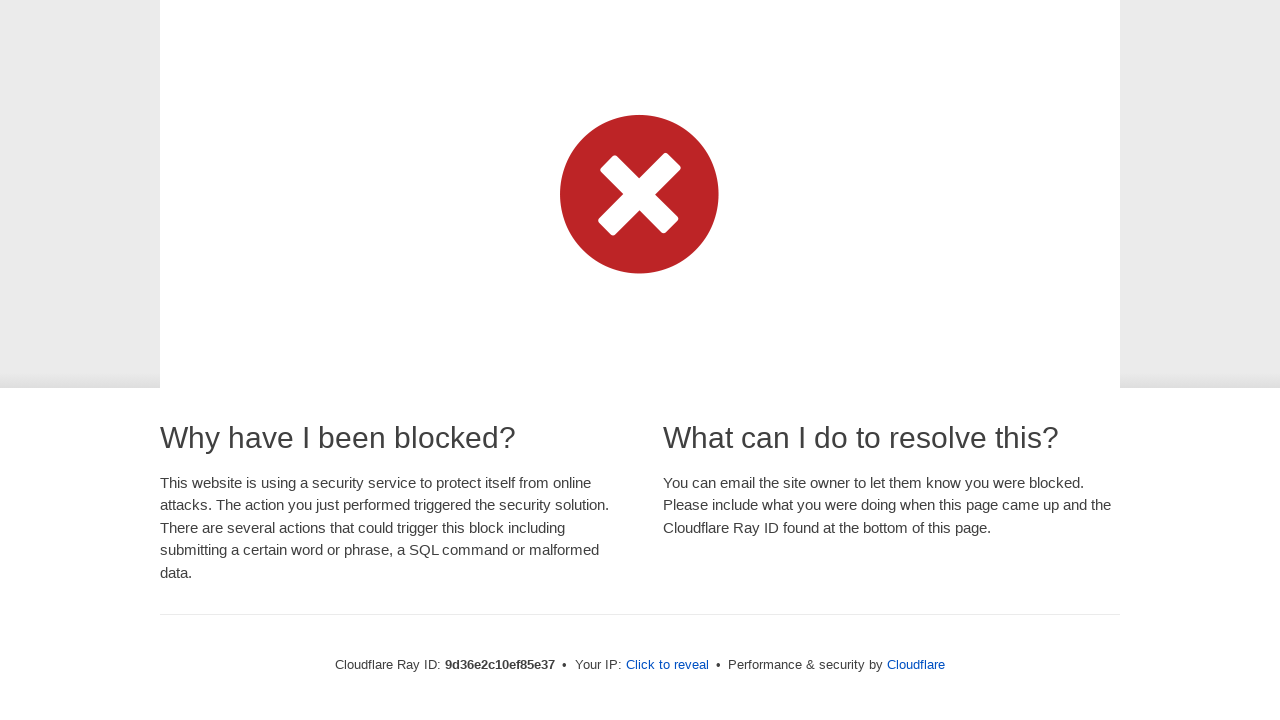

Retrieved scroll position at bottom: 301px
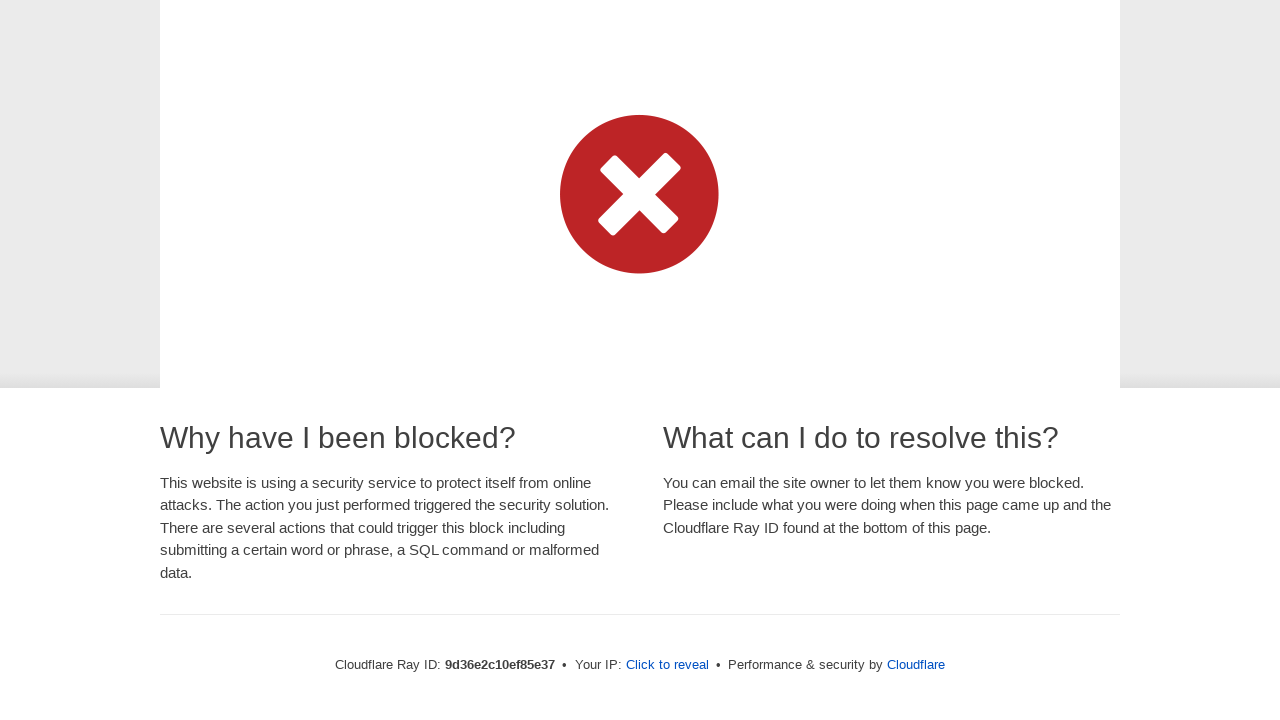

Scrolled back to the top of the page
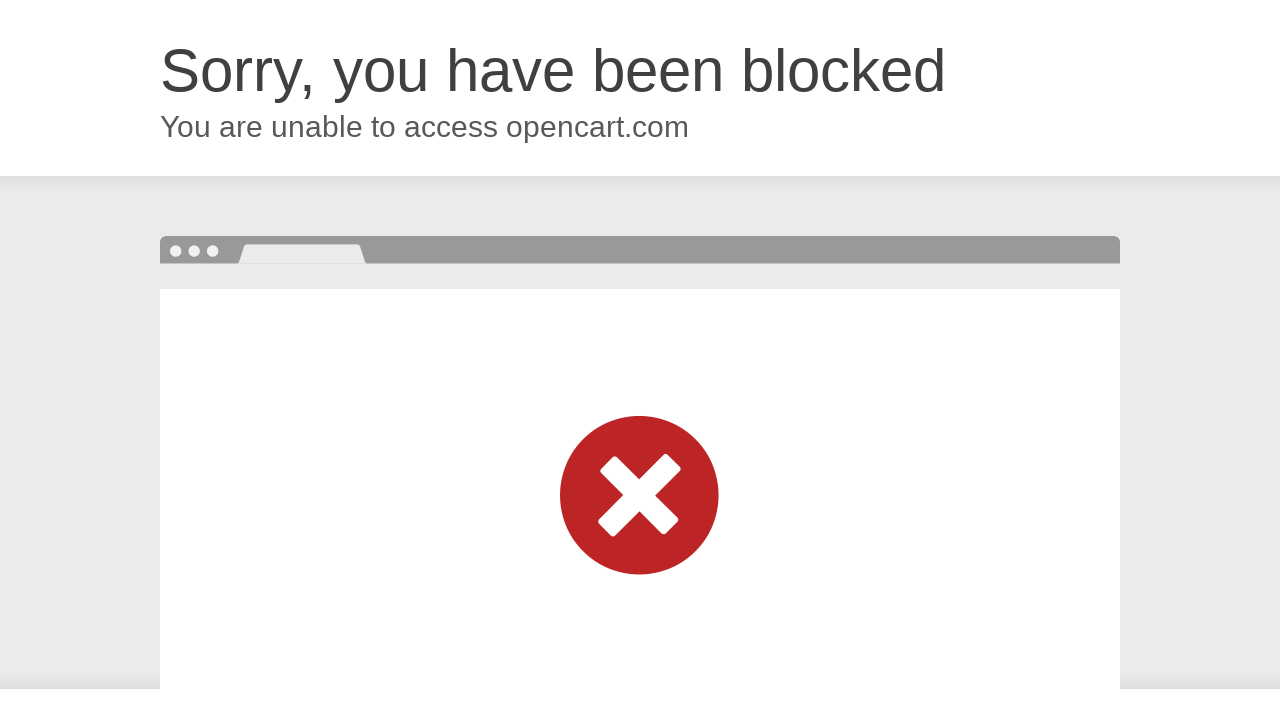

Waited for scroll animation to complete
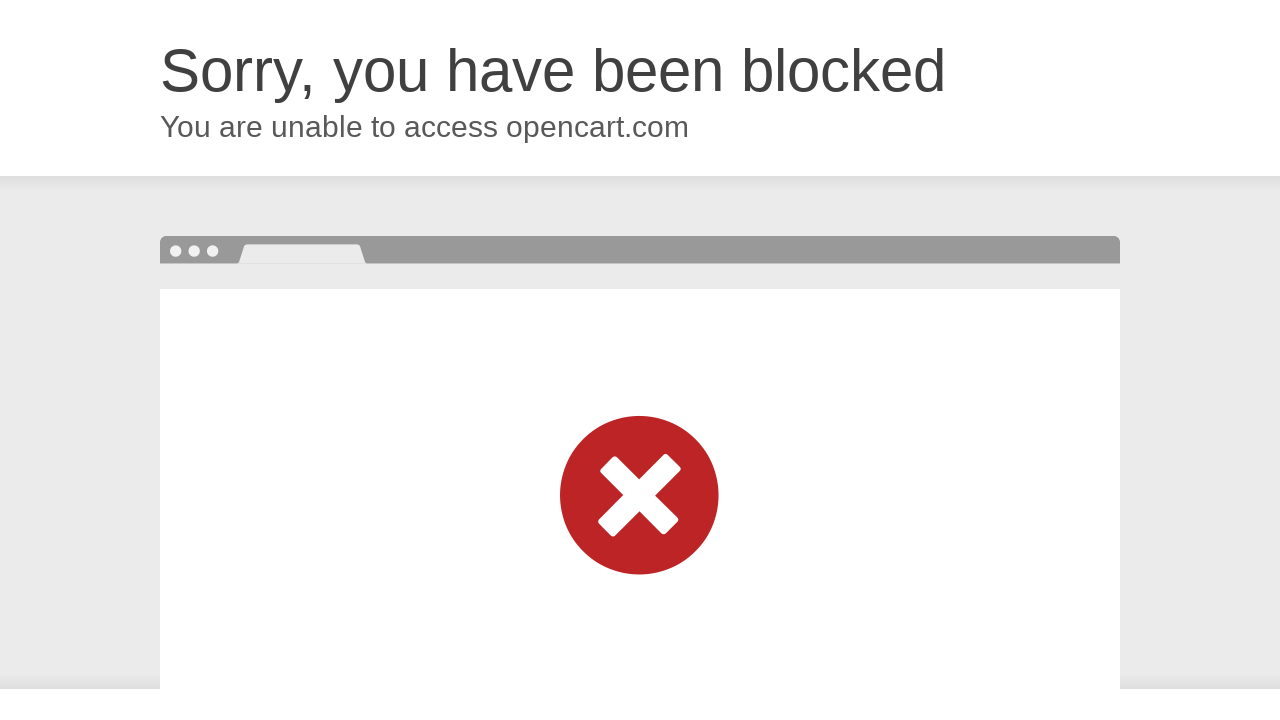

Retrieved scroll position at top: 0px
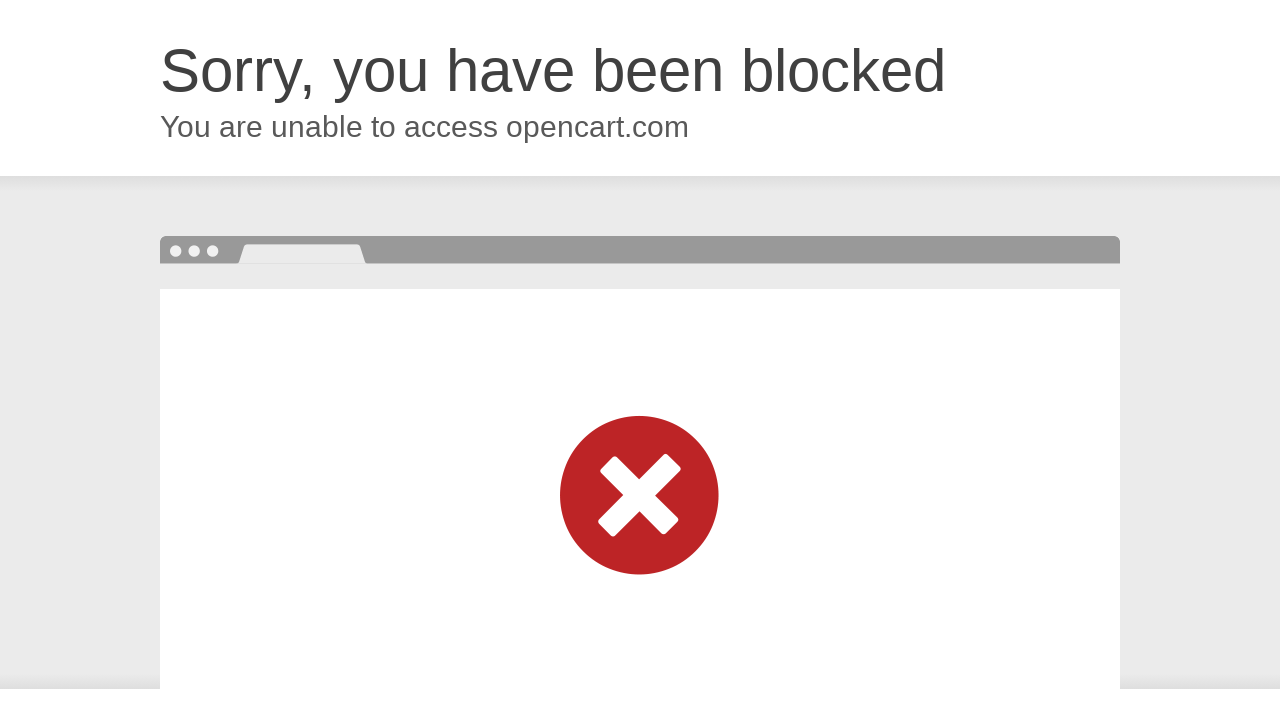

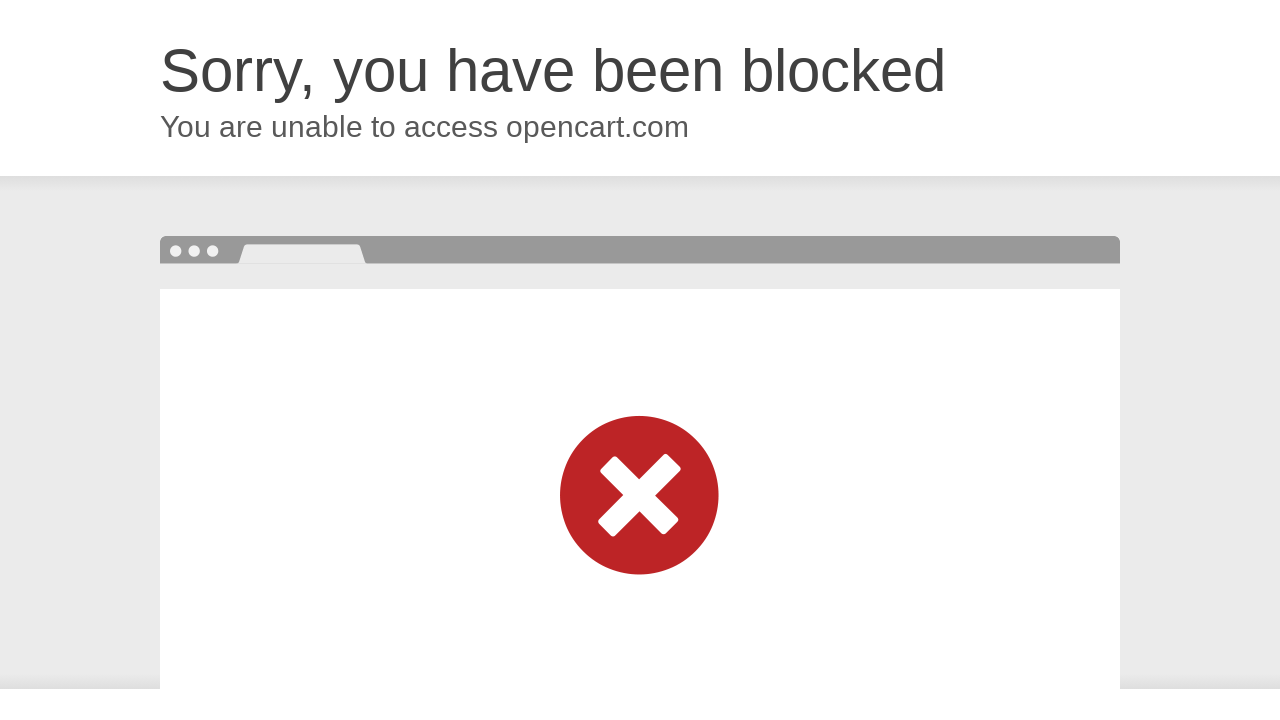